Tests adding a TODO item to the React TodoMVC application by filling the input field with text and pressing Enter, then verifying the item appears in the list.

Starting URL: https://todomvc.com/examples/react/dist/

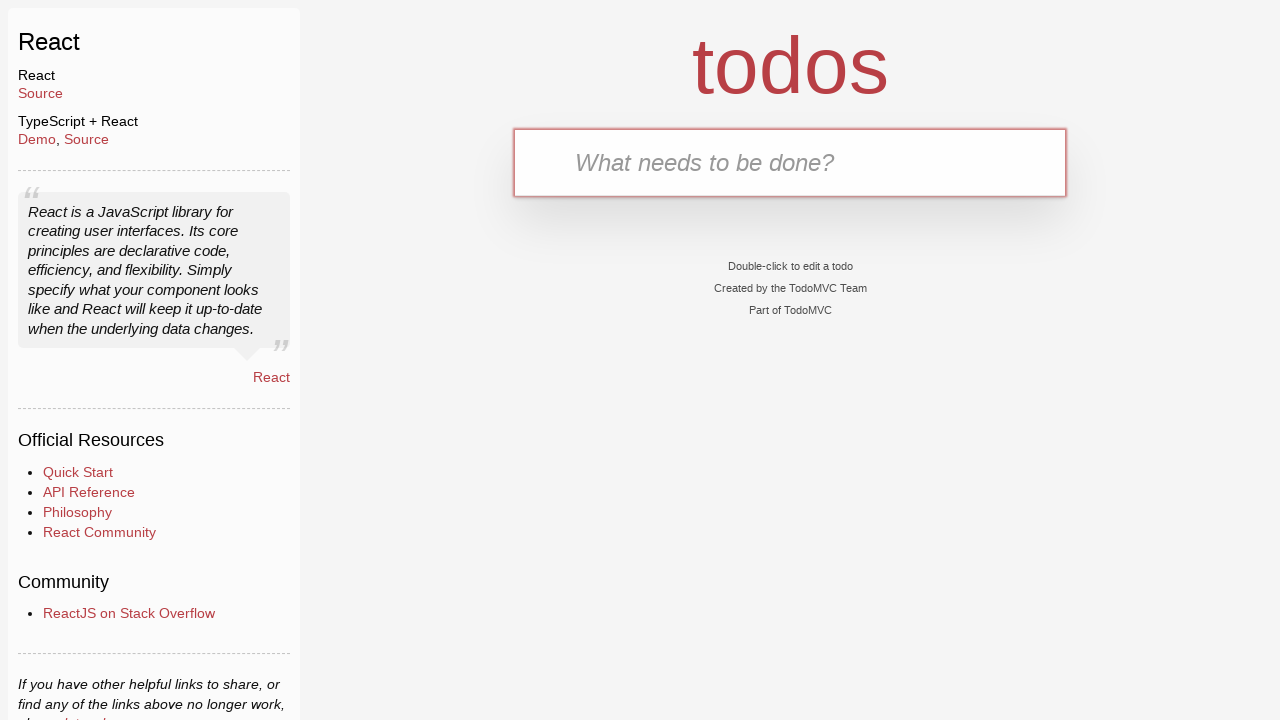

Filled TODO input field with 'TODO 1' and formatted date on #todo-input
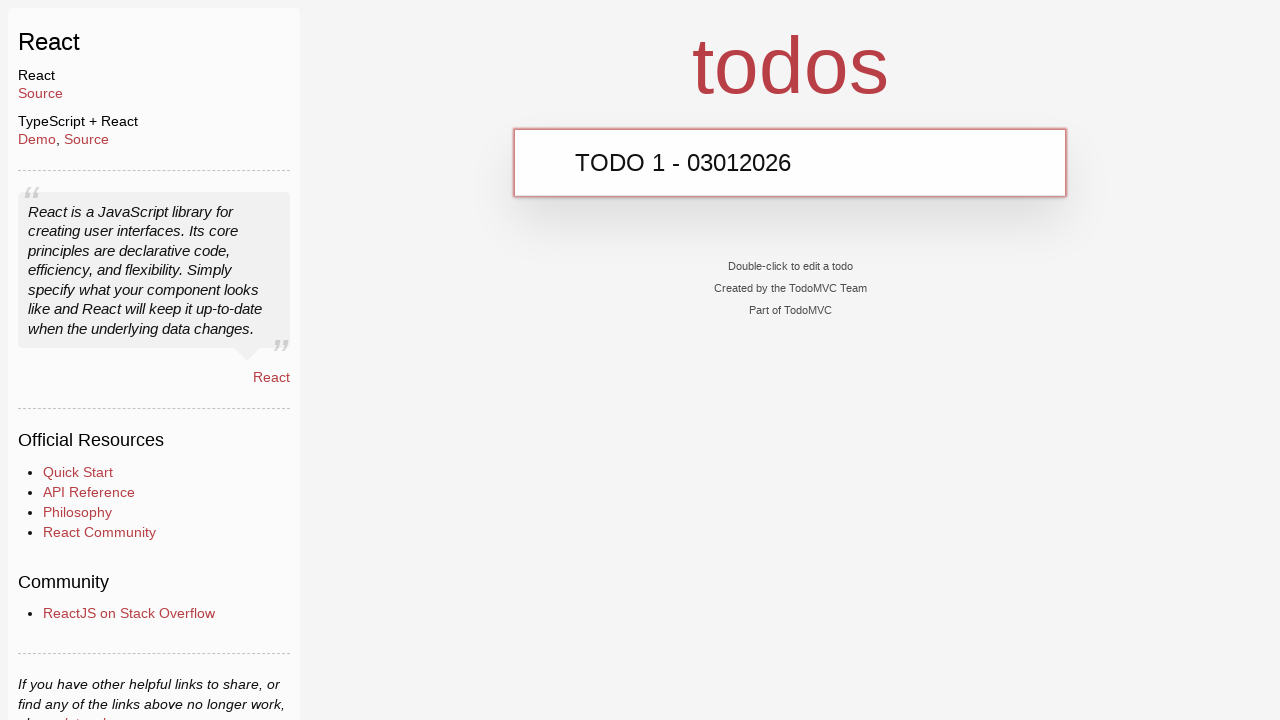

Pressed Enter to submit the TODO item
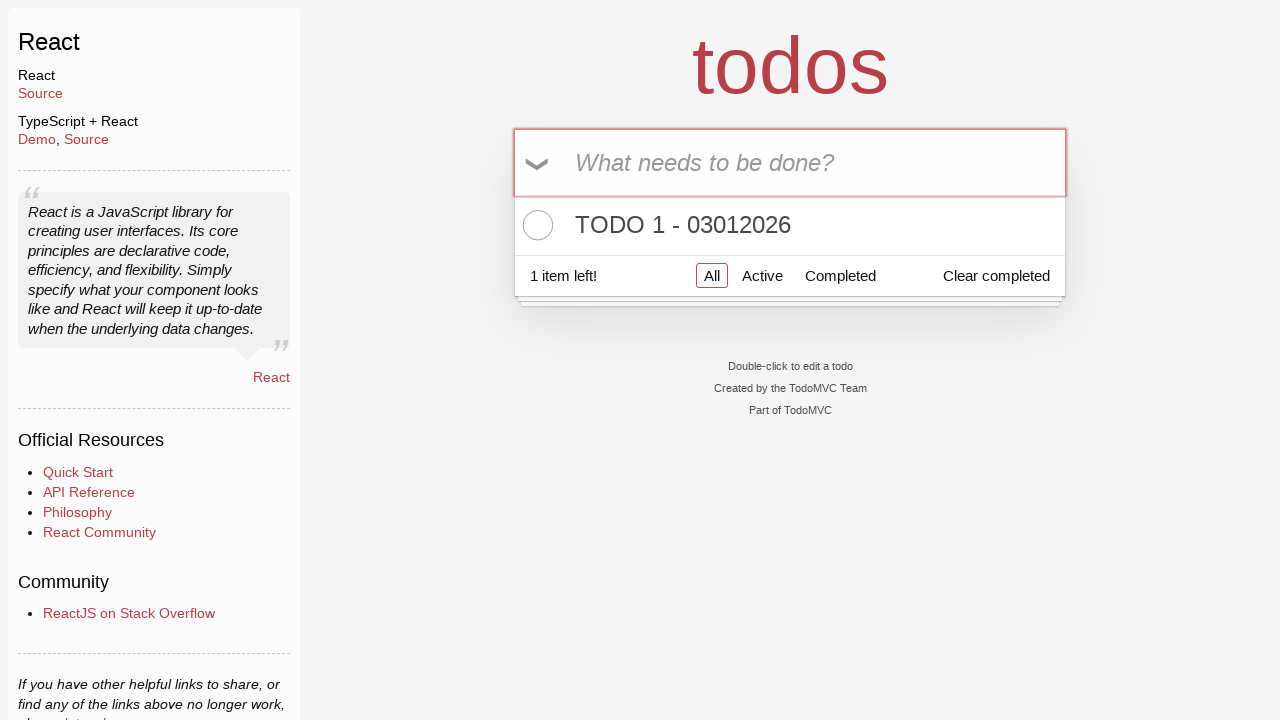

Verified TODO item appeared in the list
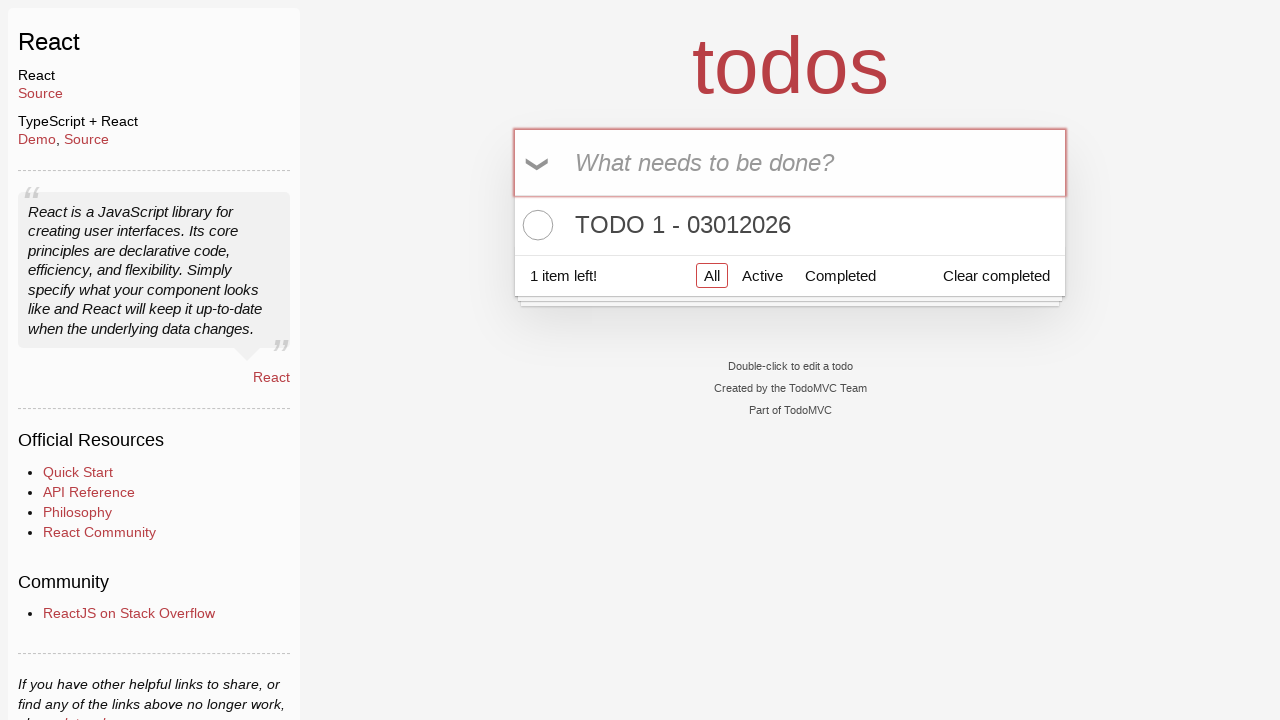

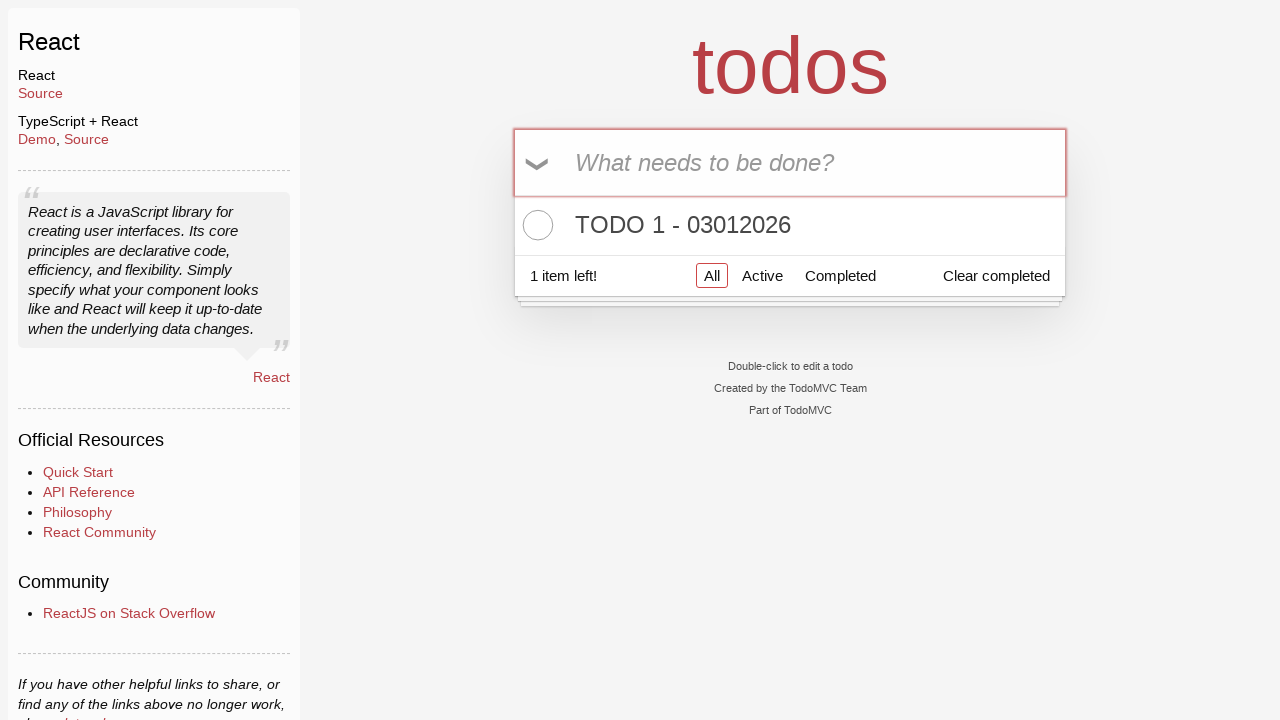